Tests iframe interaction by switching to an iframe, filling a form field, and switching back to the main content

Starting URL: https://testeroprogramowania.github.io/selenium/iframe.html

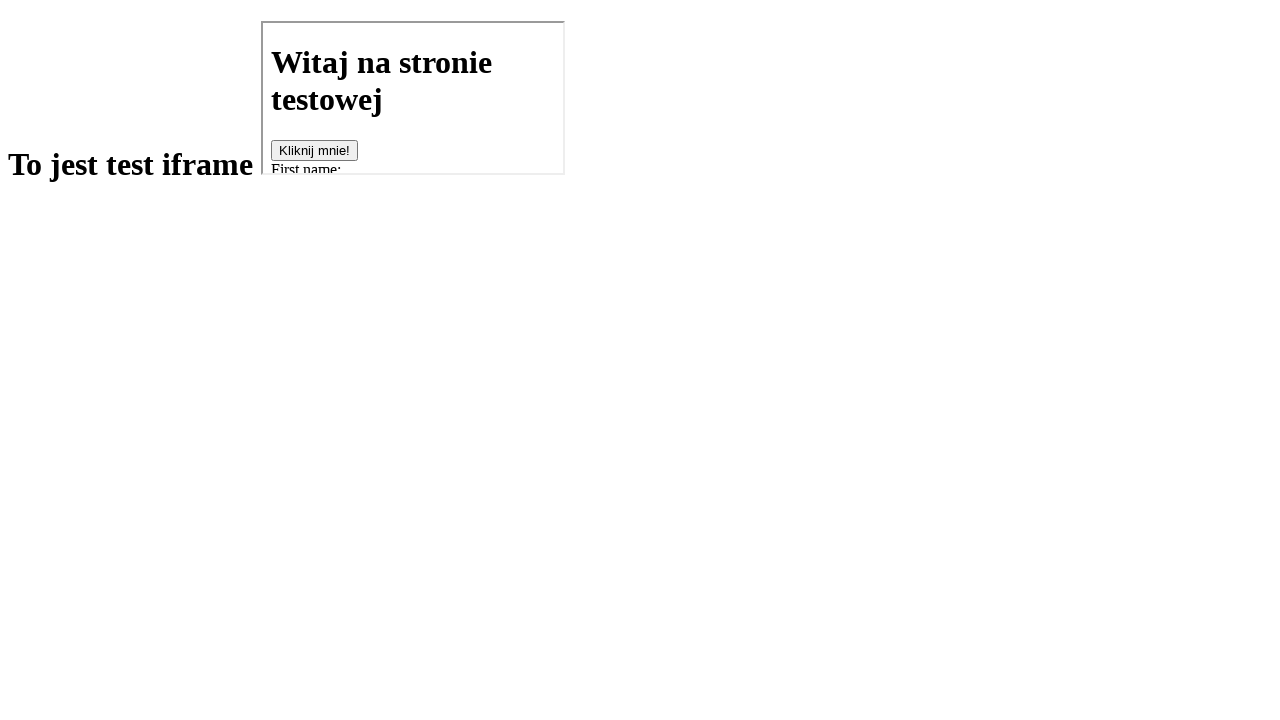

Located iframe with basics.html source
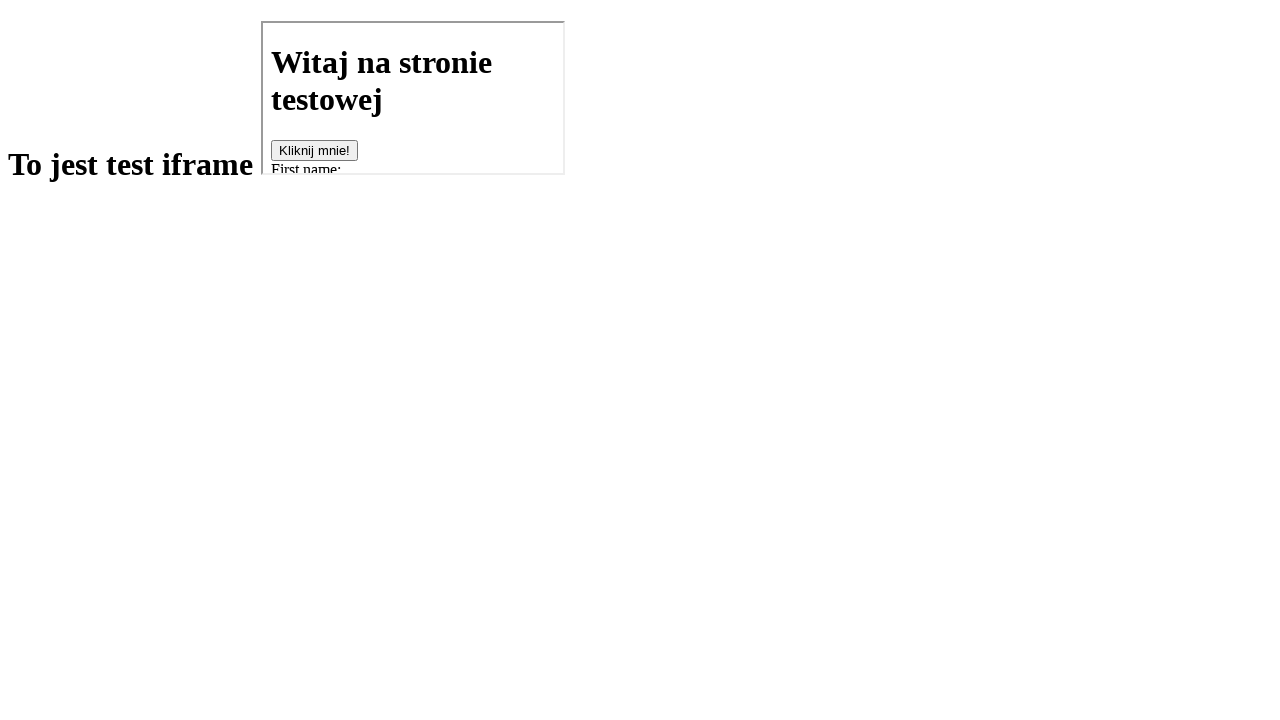

Filled first name field with 'Kamil' in iframe on iframe[src='basics.html'] >> internal:control=enter-frame >> #fname
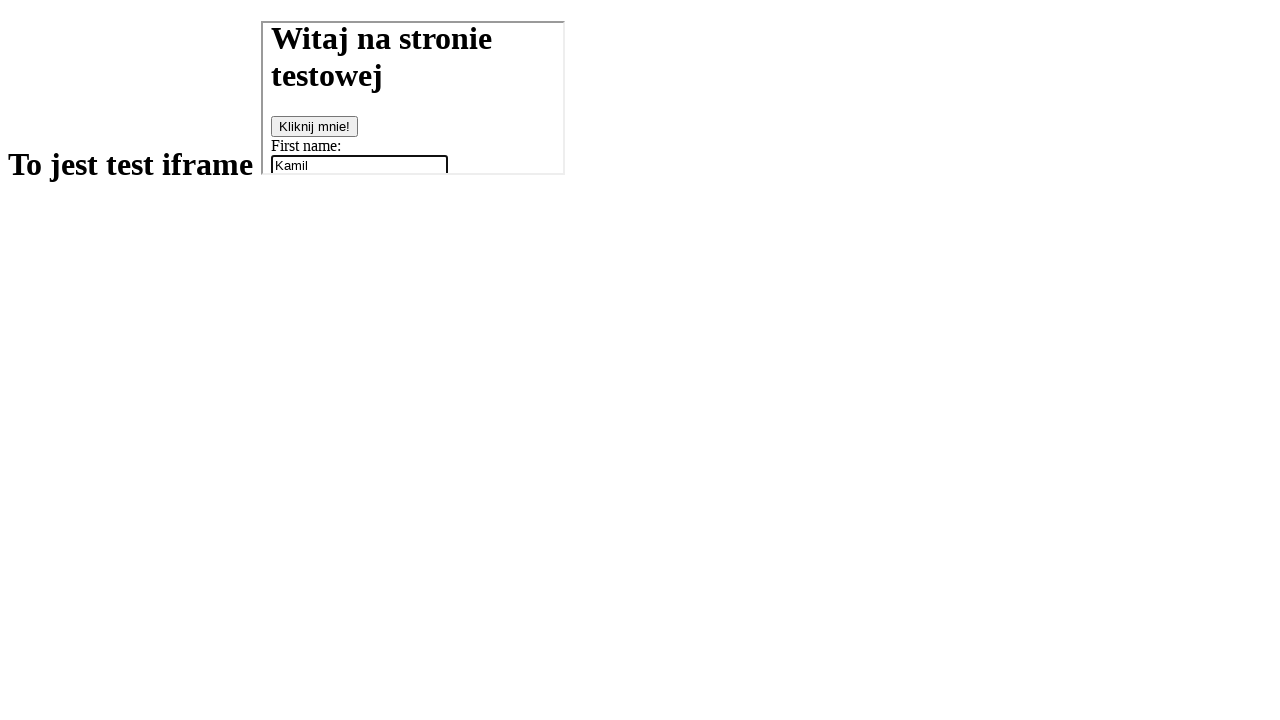

Verified h1 element is accessible in main page content
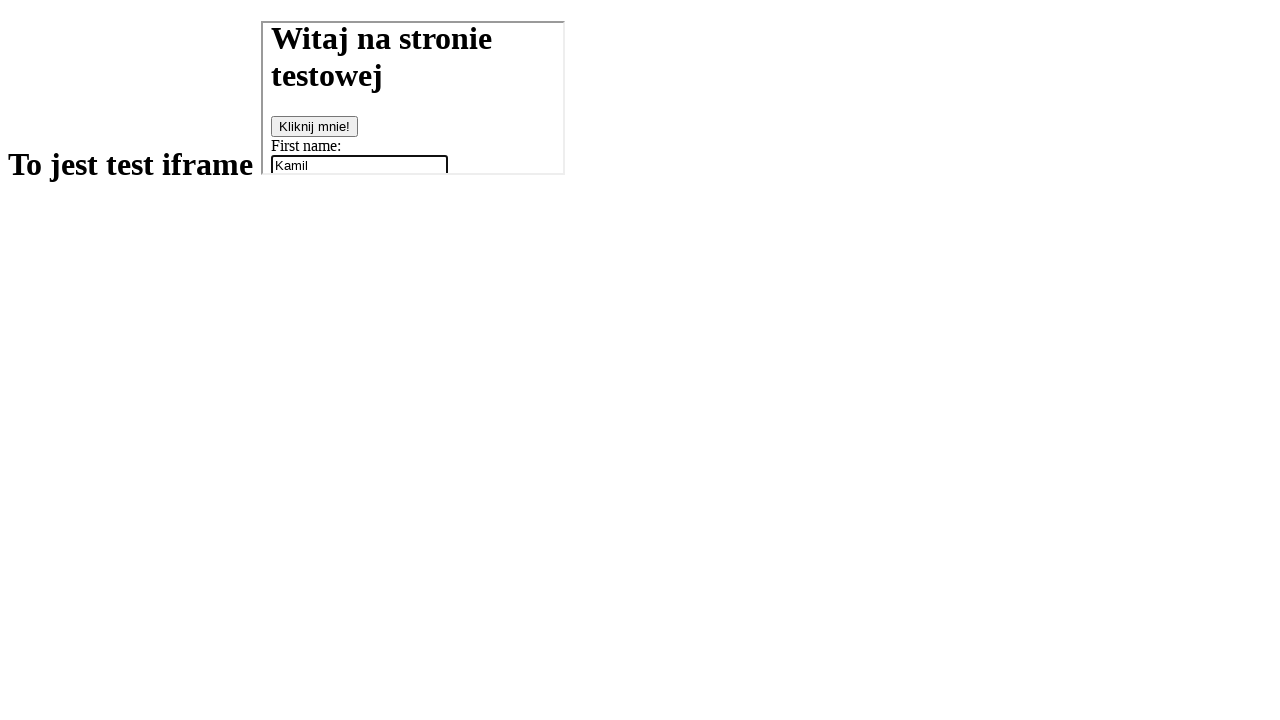

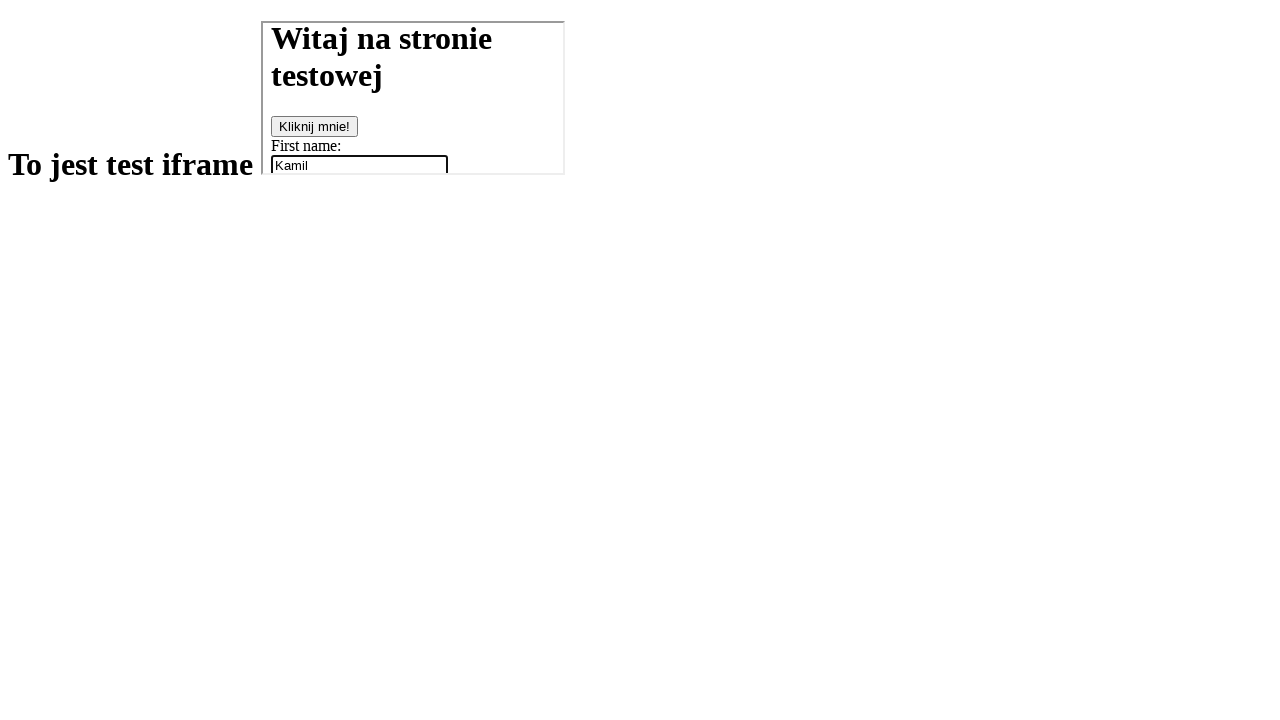